Tests the scrollable table on the automation practice page by scrolling the page and the table container, then verifying that the sum of values in the fourth column matches the displayed total amount.

Starting URL: https://rahulshettyacademy.com/AutomationPractice/

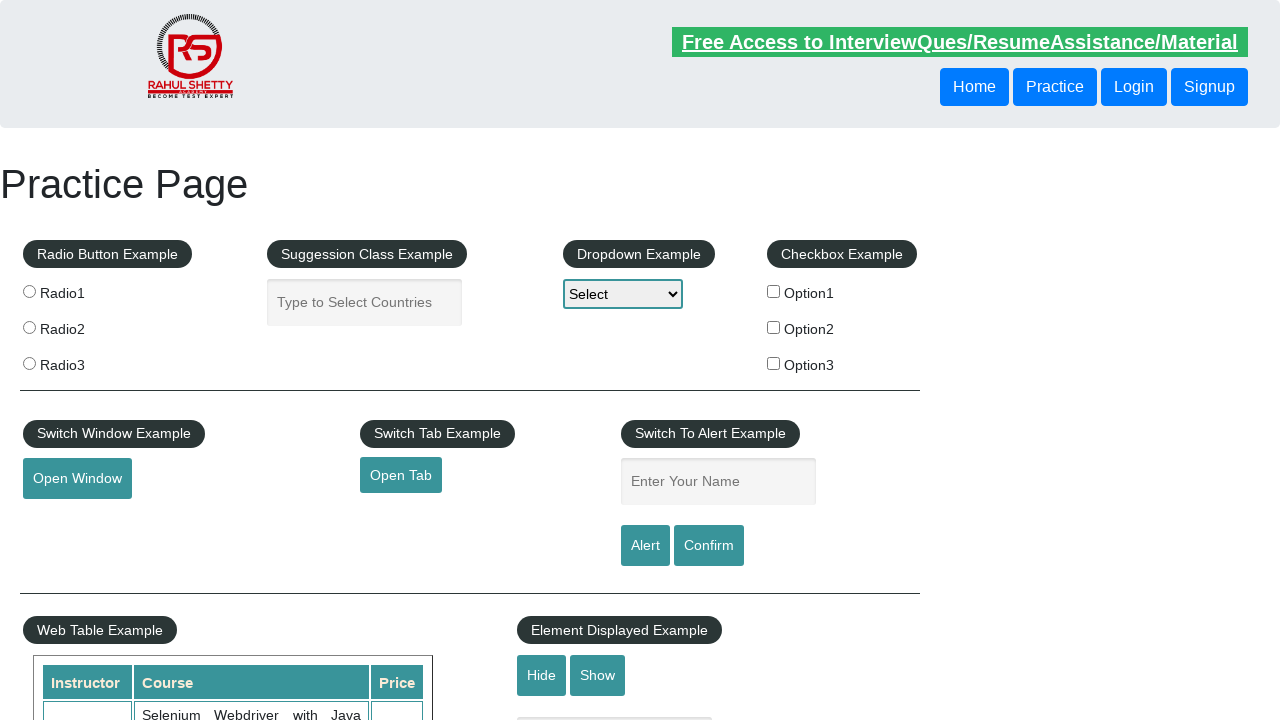

Scrolled page down by 500 pixels
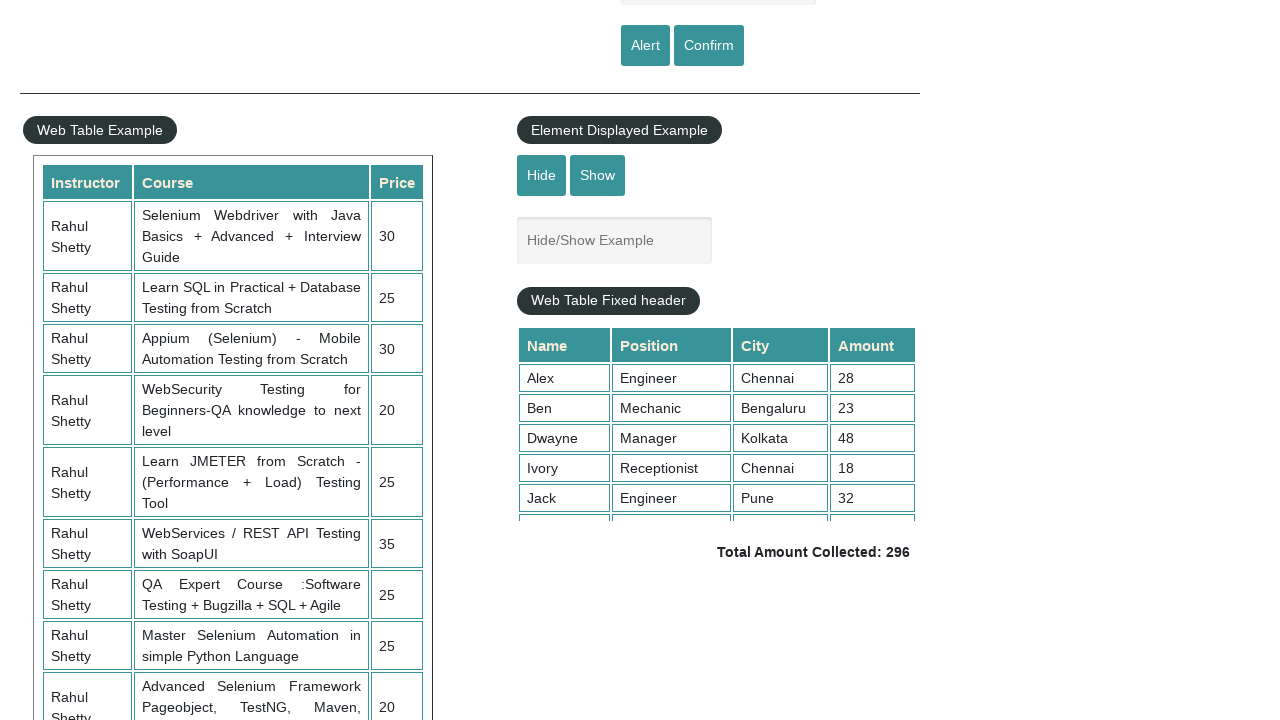

Waited 1000ms for scroll to complete
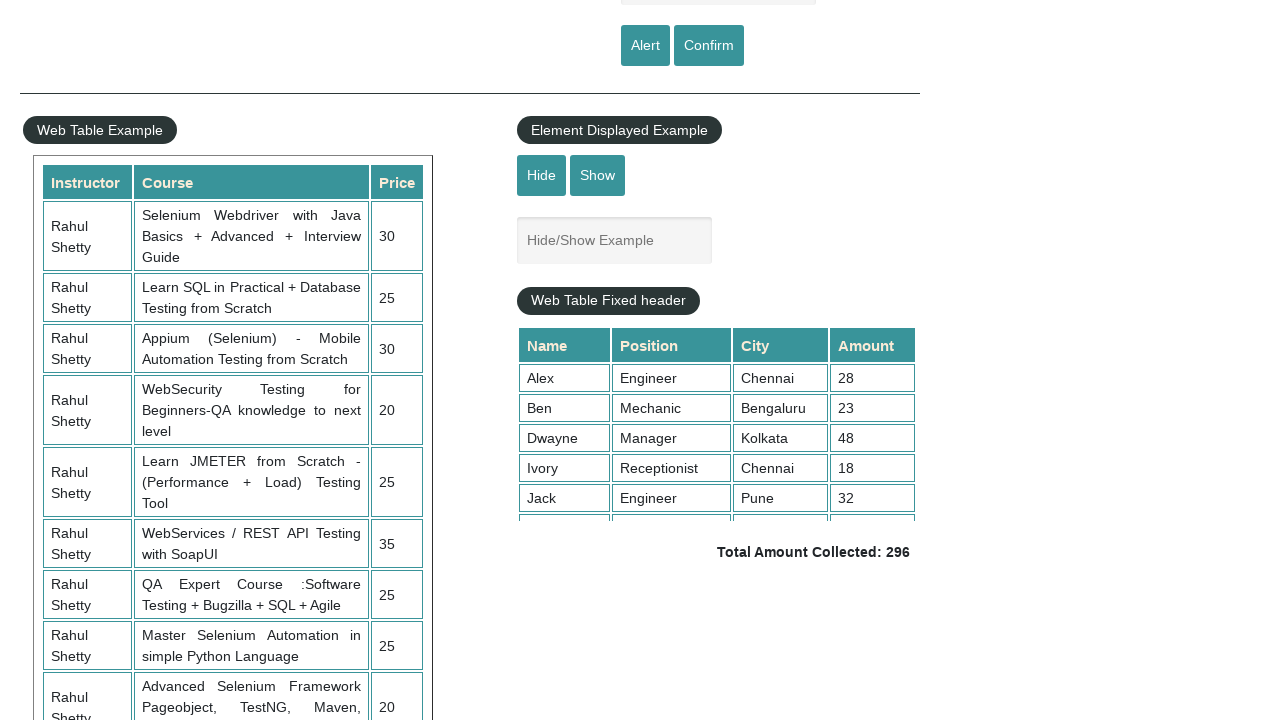

Scrolled table container to top position 5000
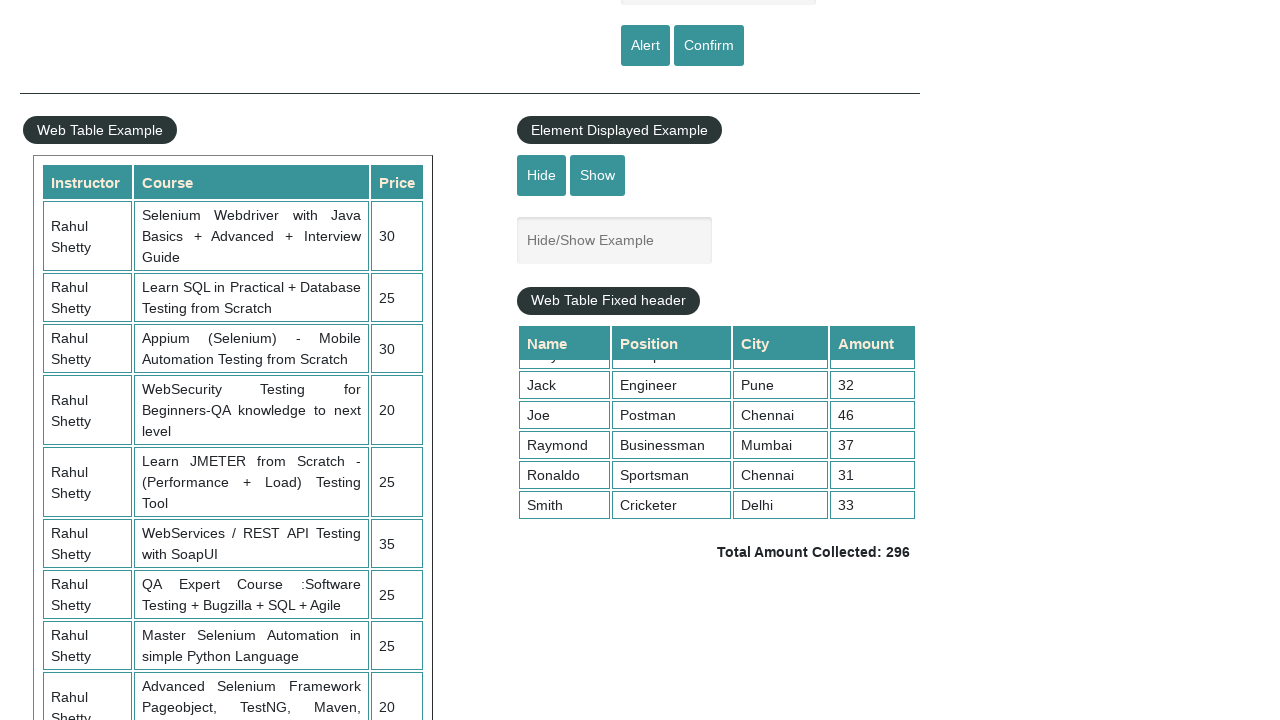

Table fourth column cells loaded and visible
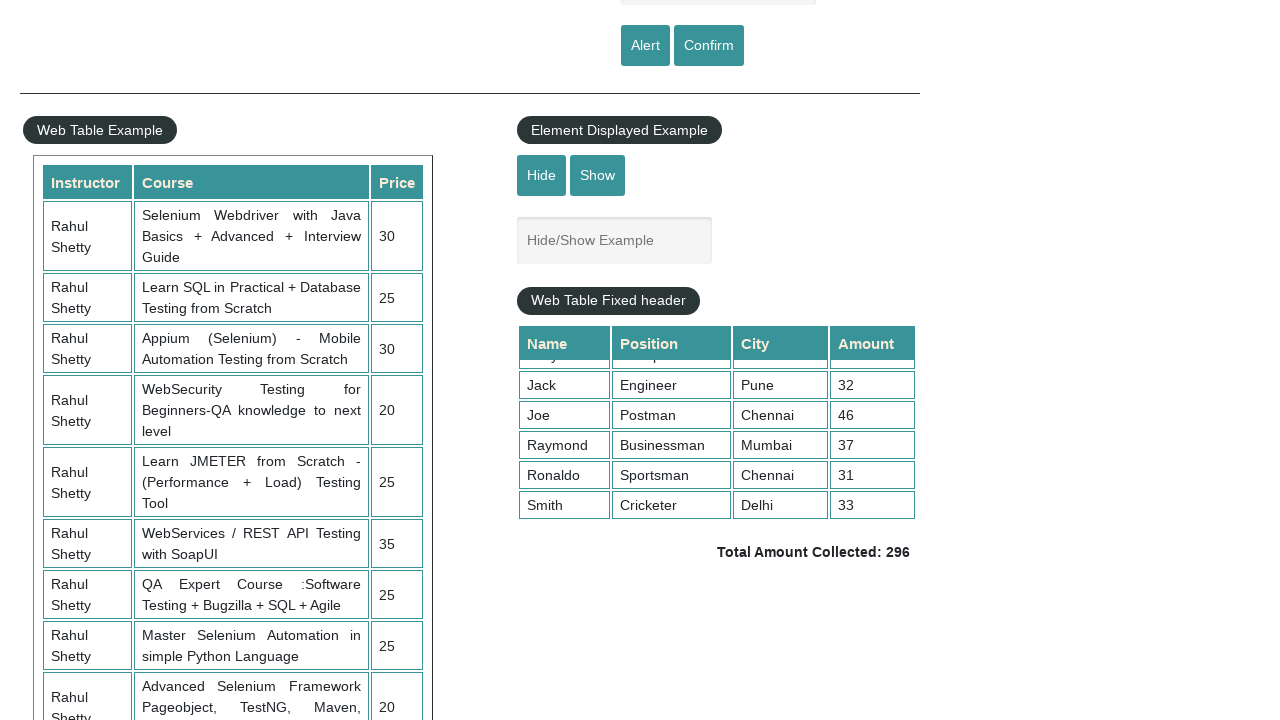

Retrieved all values from the fourth column
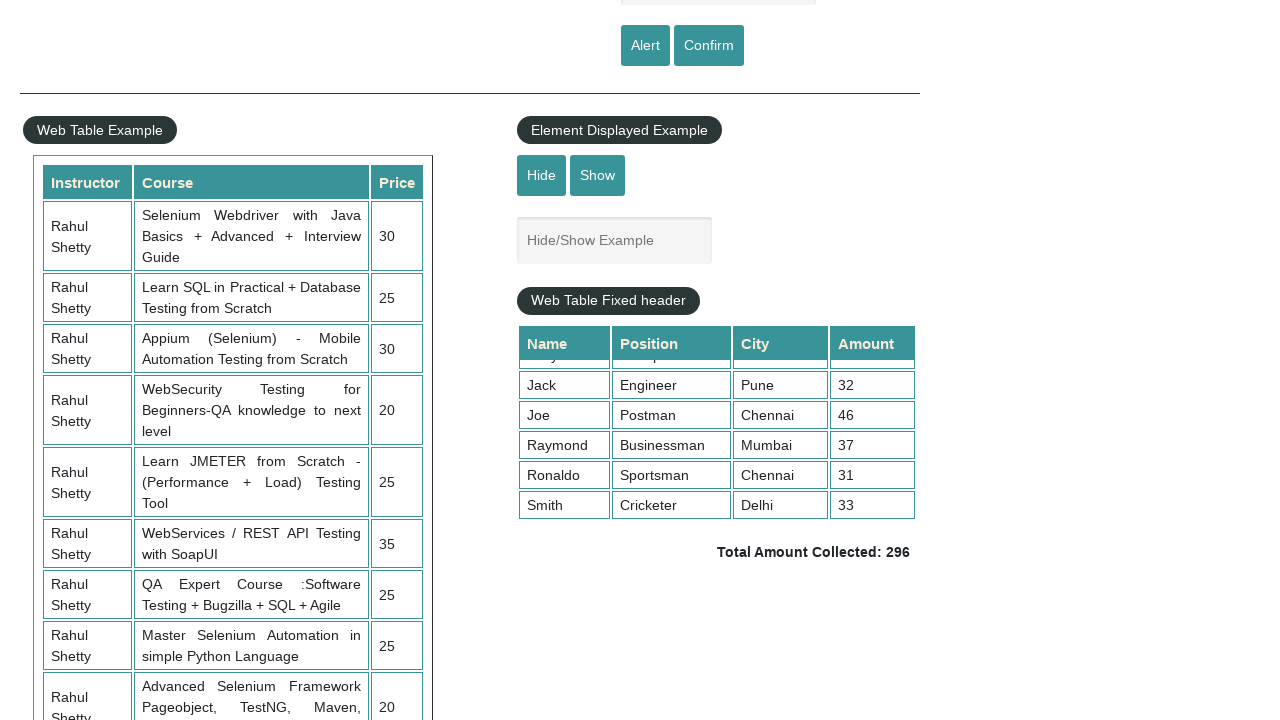

Calculated sum of fourth column values: 296
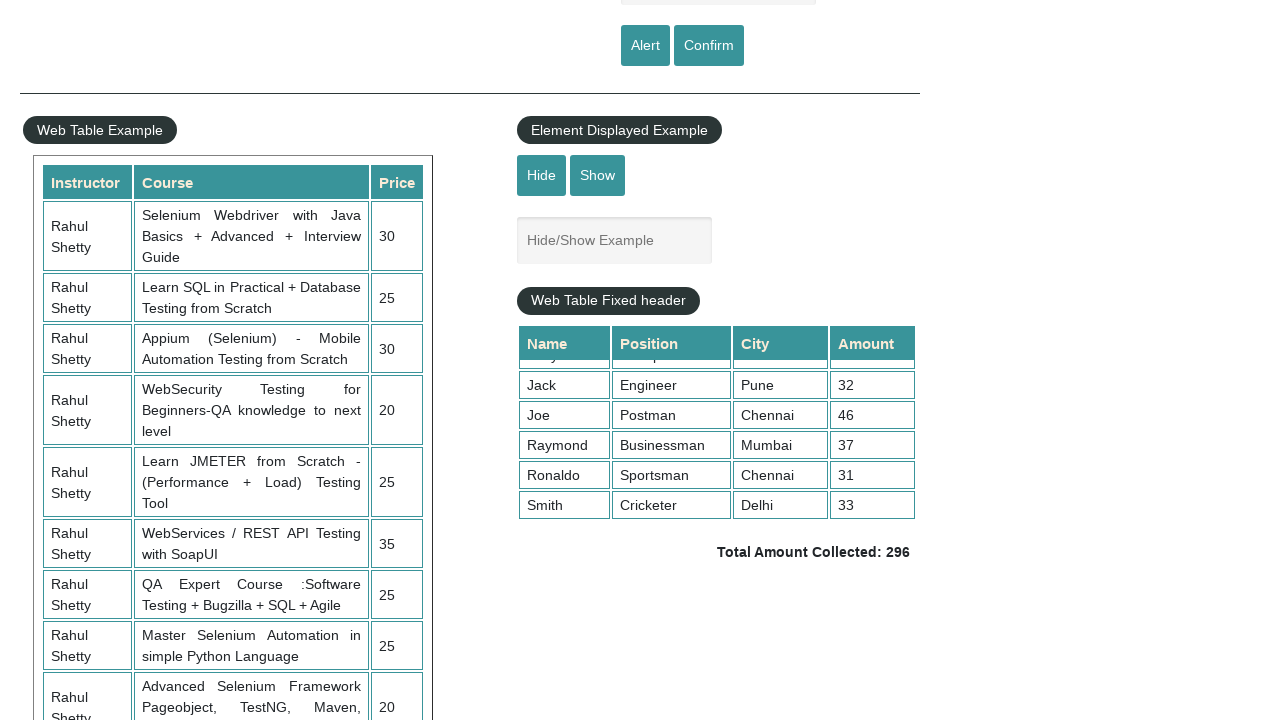

Retrieved displayed total amount text
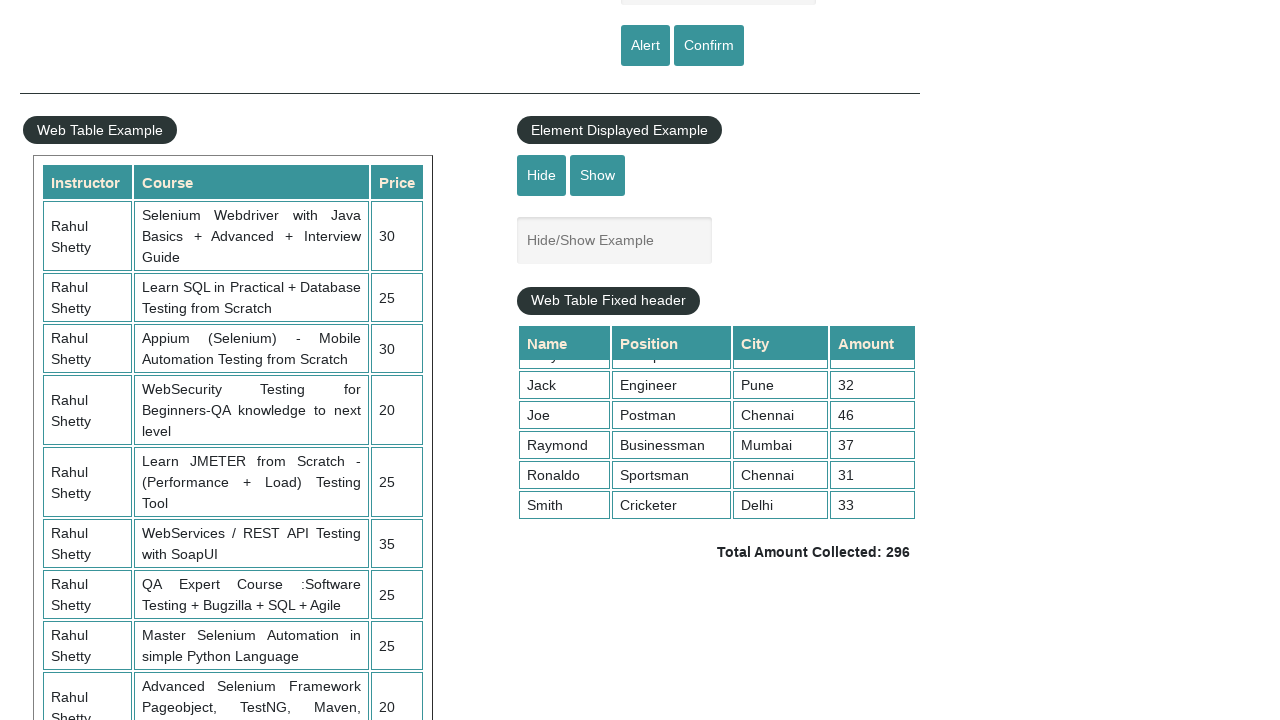

Extracted displayed total: 296
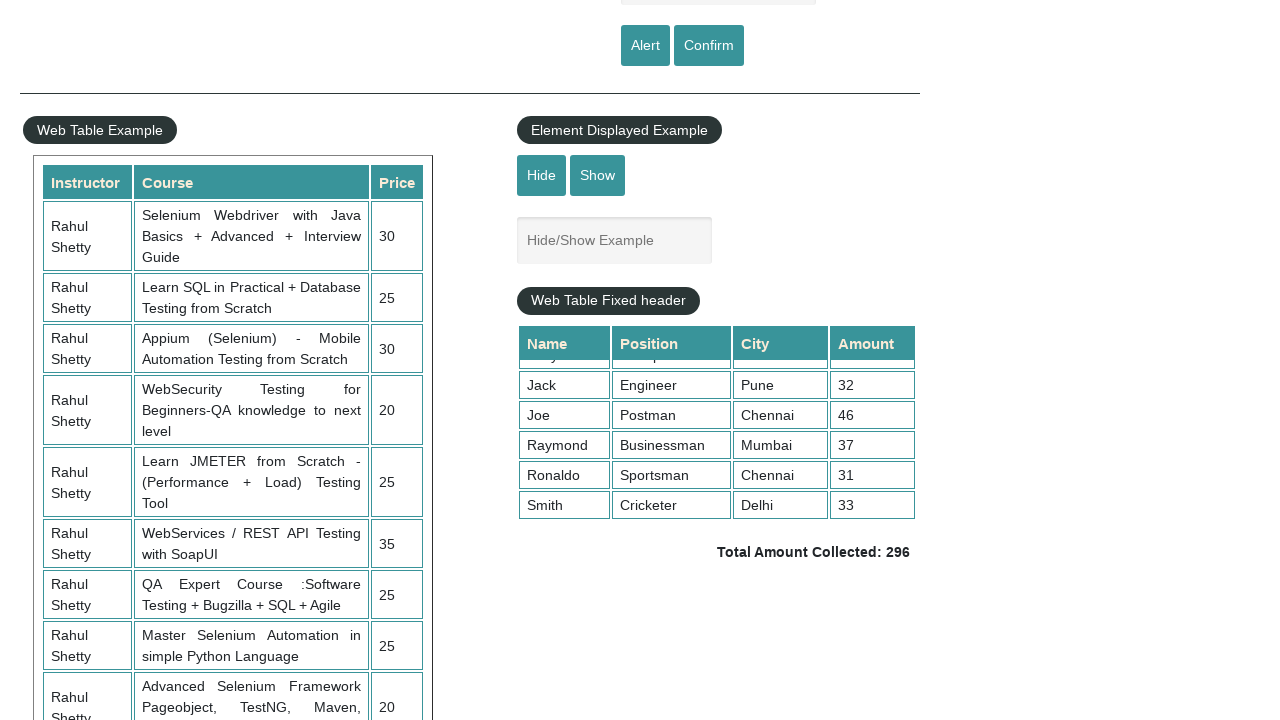

Verified calculated sum (296) matches displayed total (296)
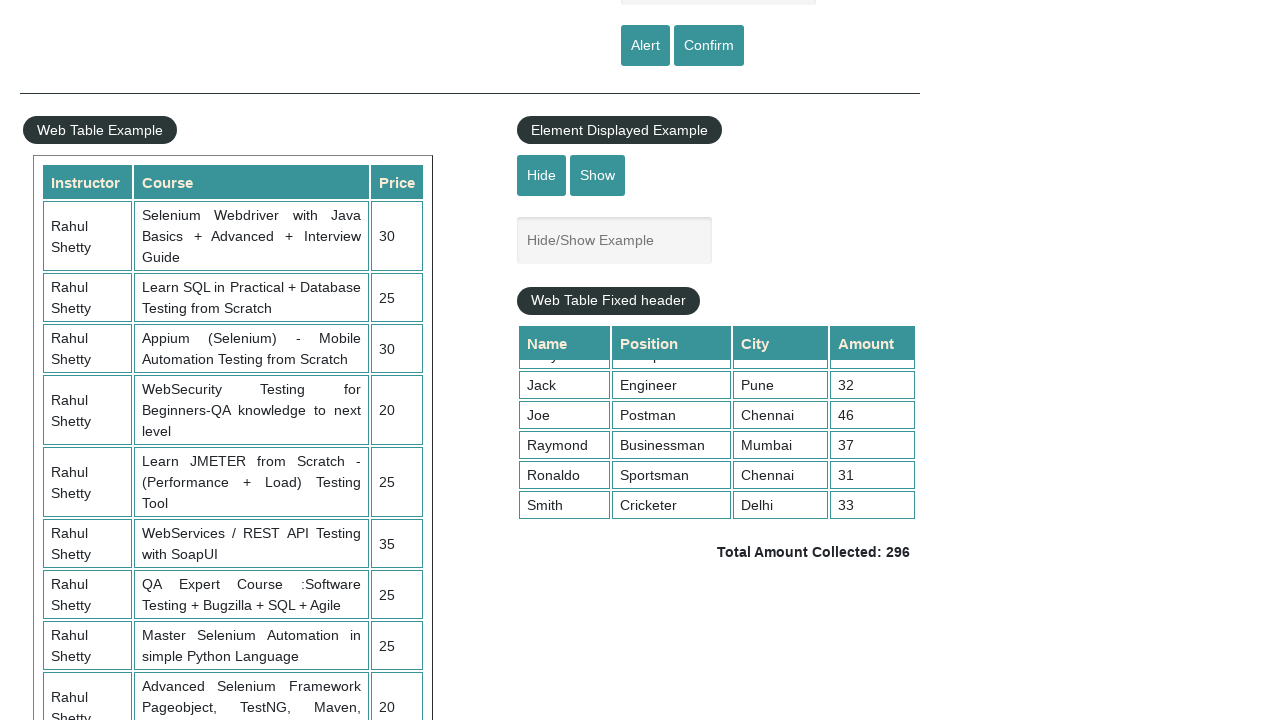

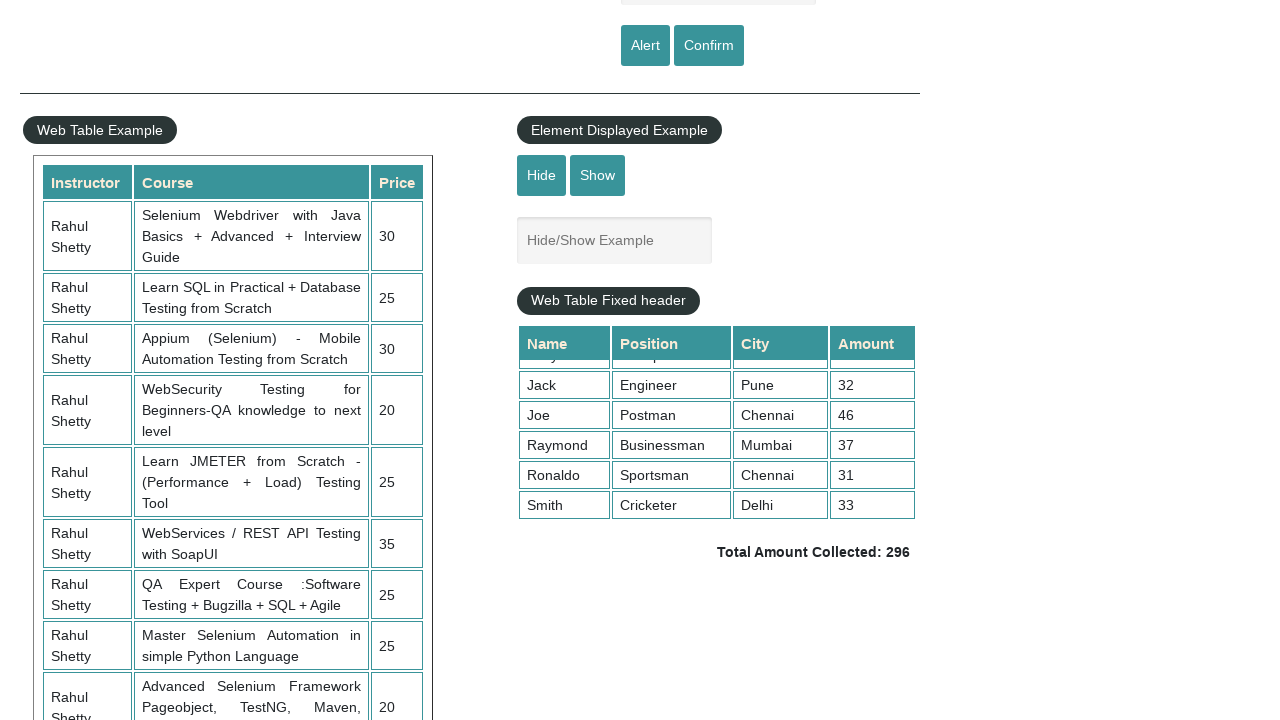